Tests a practice form by filling email, password, name fields, selecting radio buttons, interacting with a dropdown menu, and verifying a success message appears

Starting URL: https://rahulshettyacademy.com/angularpractice

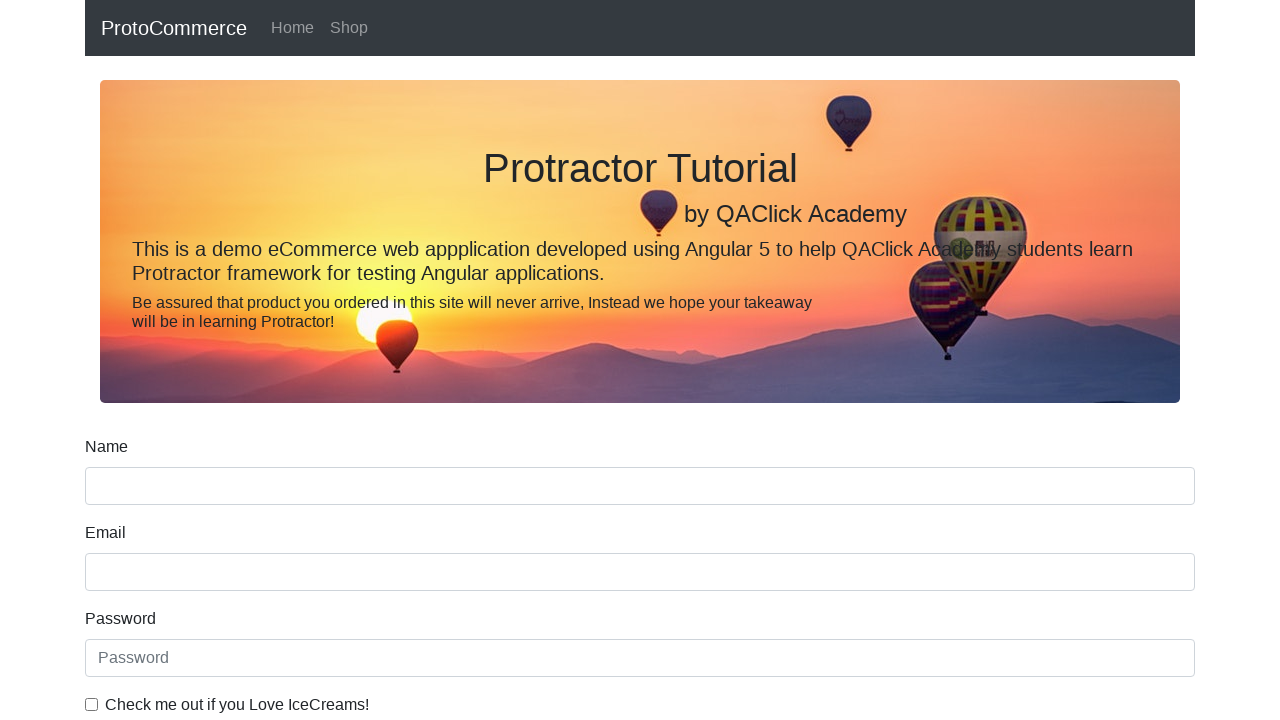

Filled email field with 'testuser_742@gmail.com' on input[name='email']
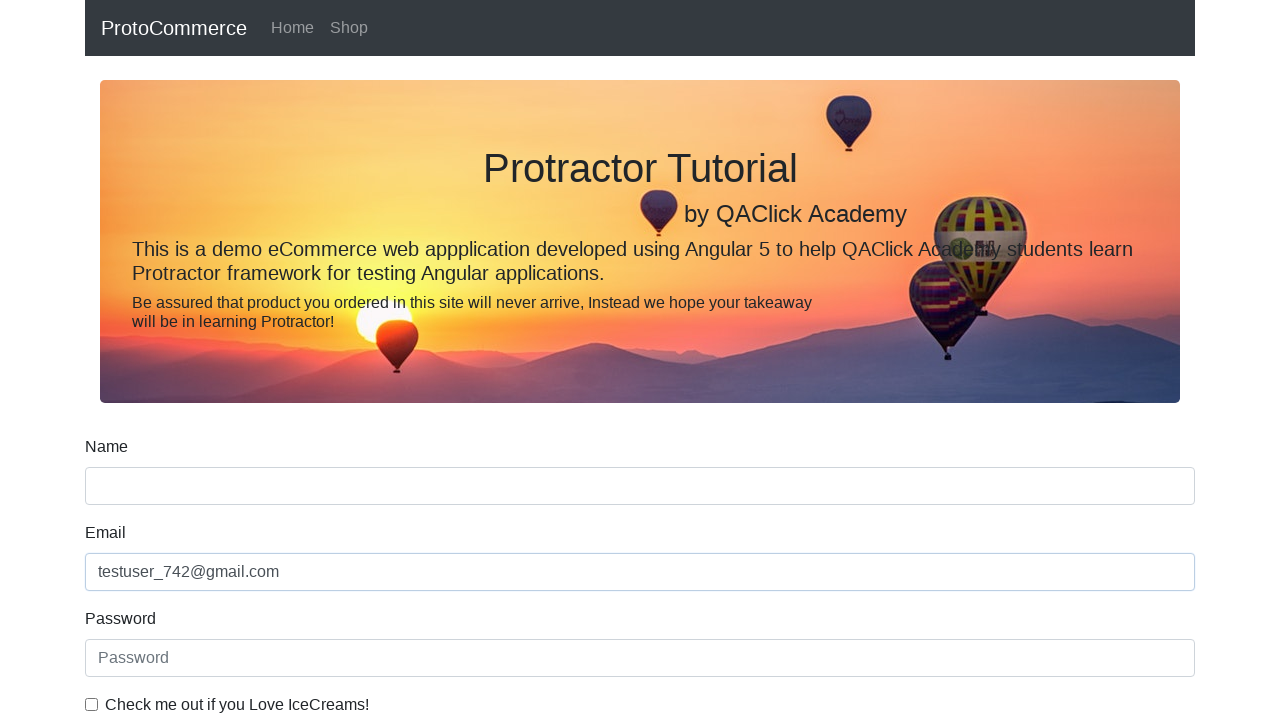

Filled password field with 'SecurePass789' on #exampleInputPassword1
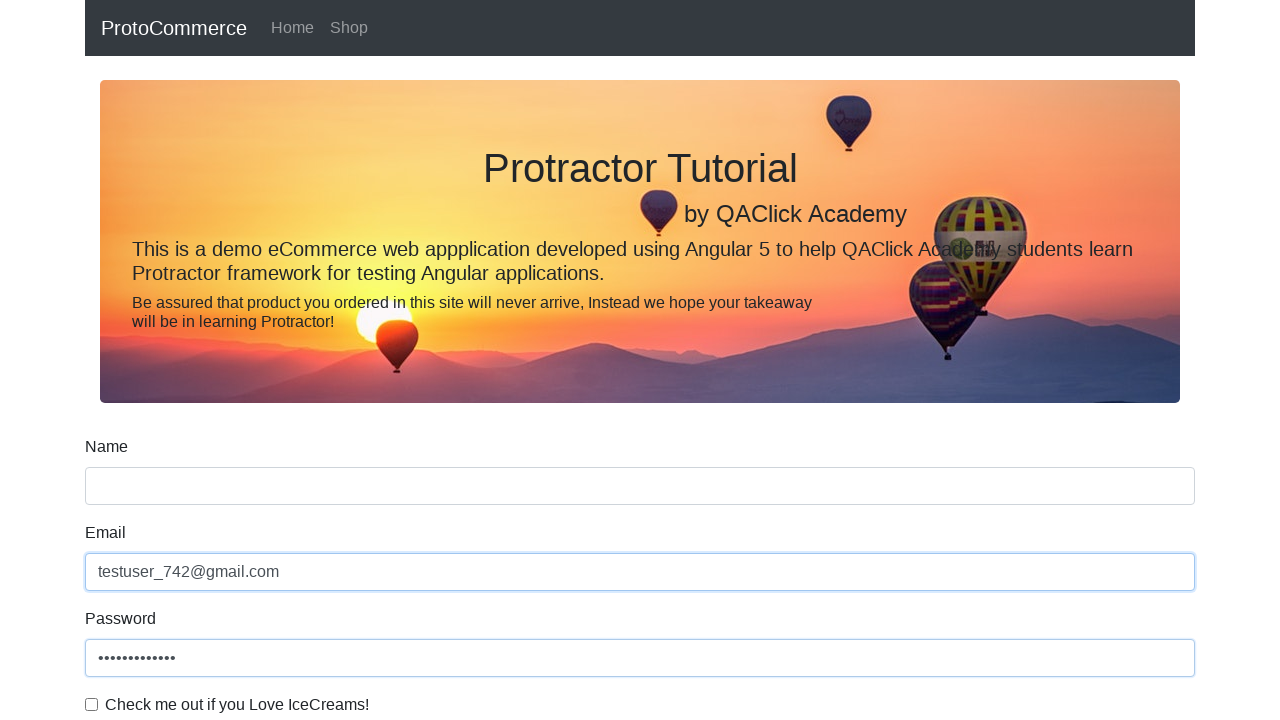

Clicked form checkbox at (92, 704) on .form-check-input
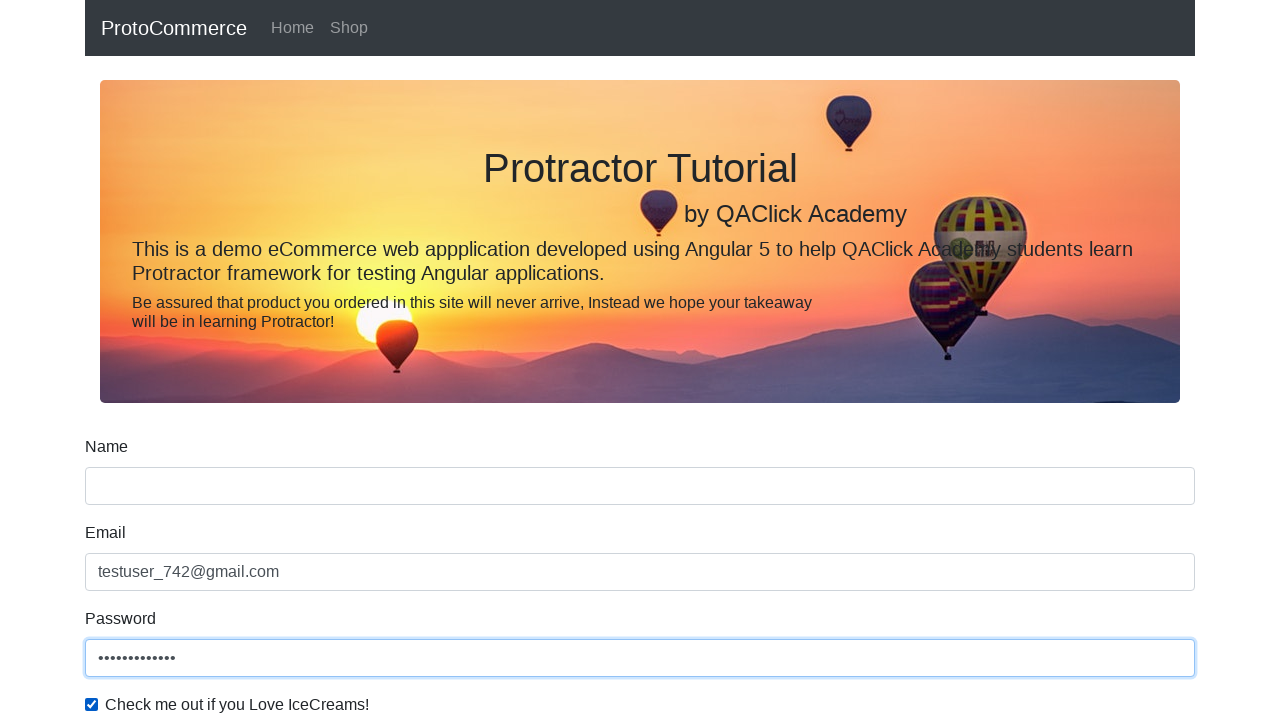

Clicked submit button at (123, 491) on input[type='submit']
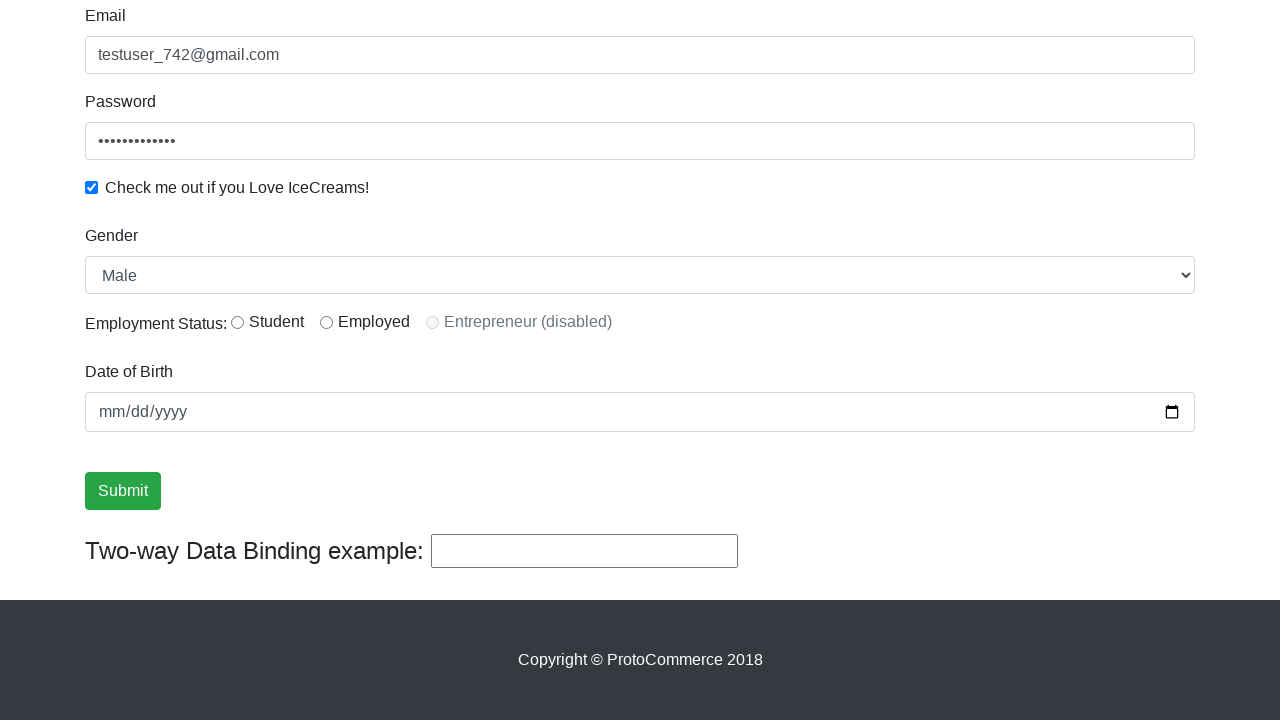

Filled name field with 'Jennifer' on input[type='text']
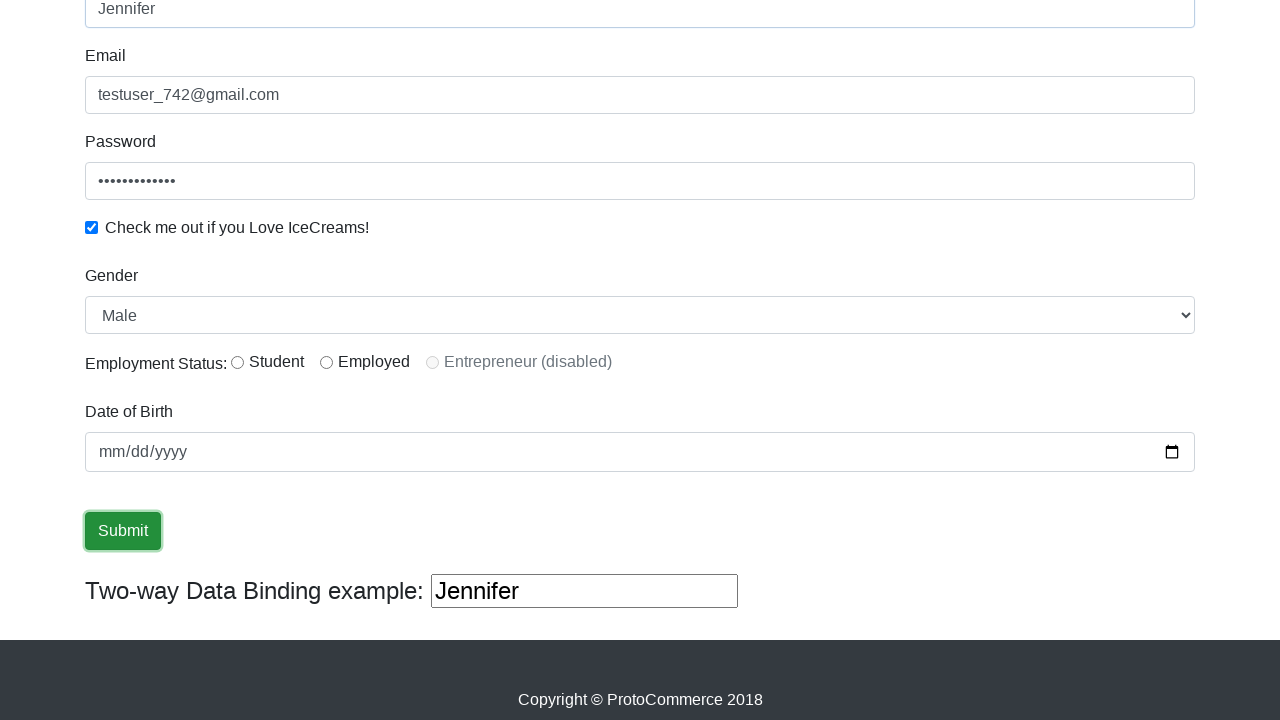

Selected first radio button option at (238, 362) on #inlineRadio1
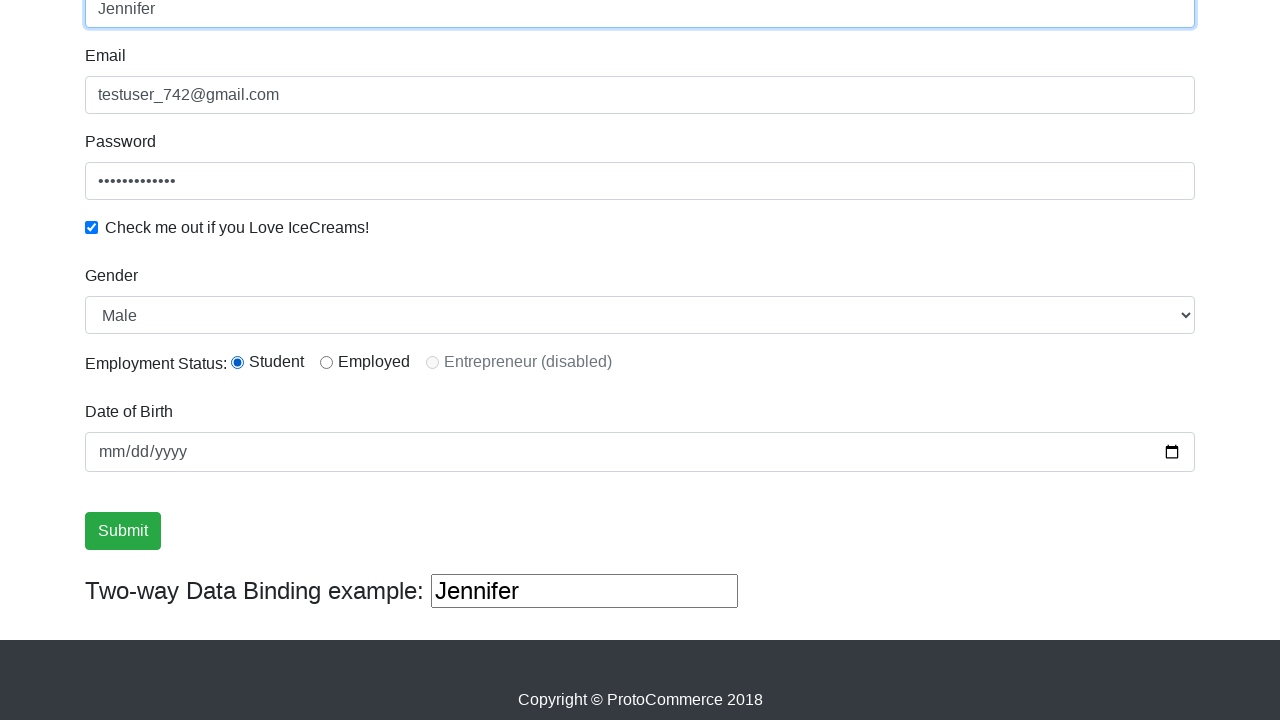

Selected first option from dropdown by index on #exampleFormControlSelect1
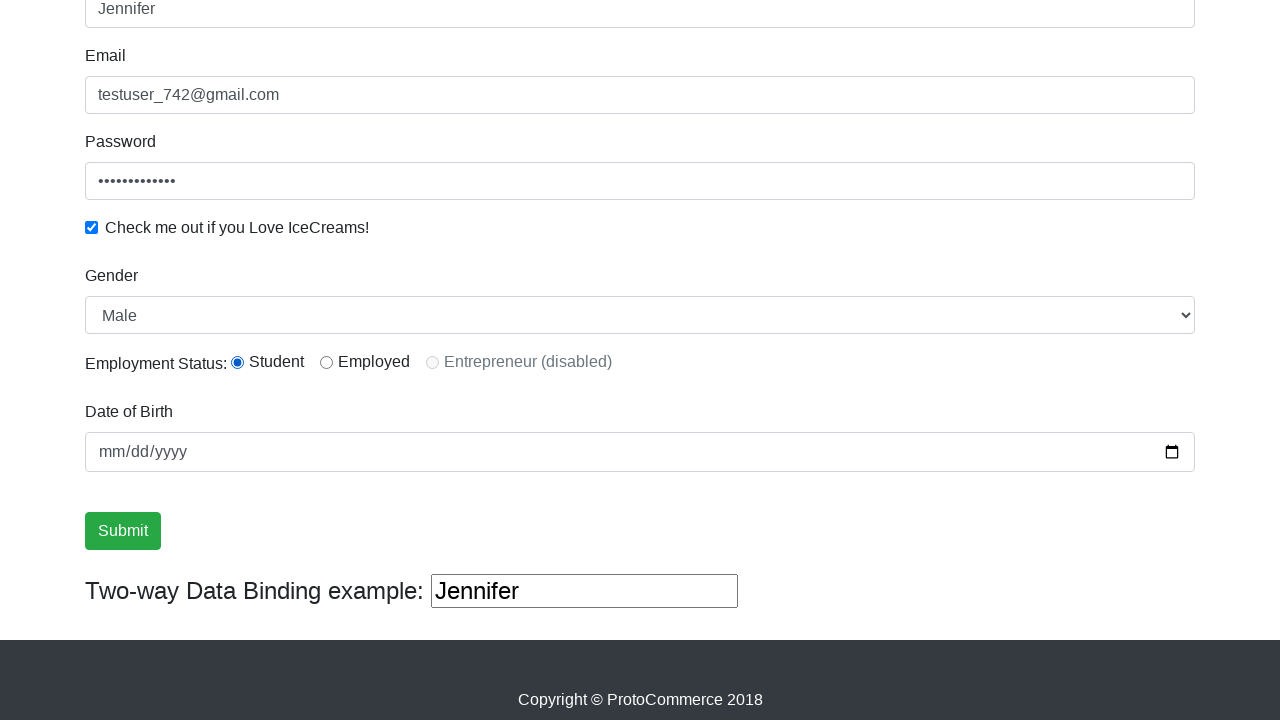

Selected 'Female' option from dropdown on #exampleFormControlSelect1
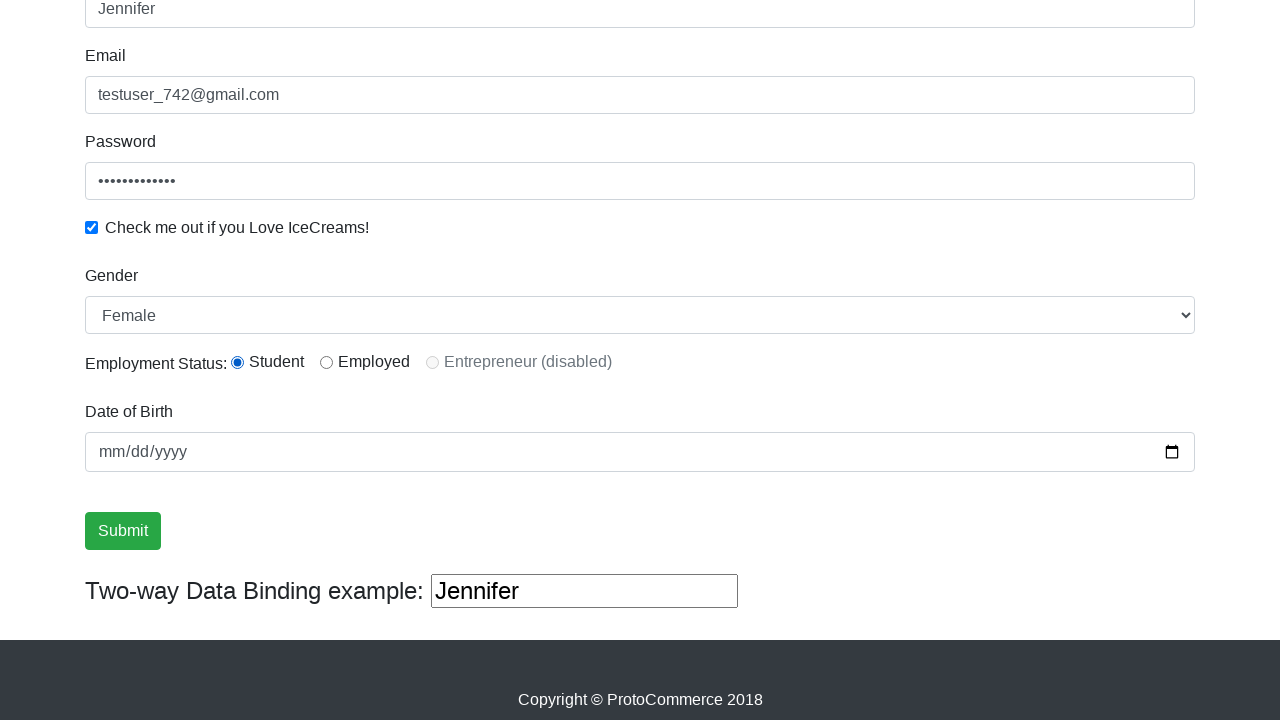

Filled second name field with 'Anderson' on (//input[@name='name'])[2]
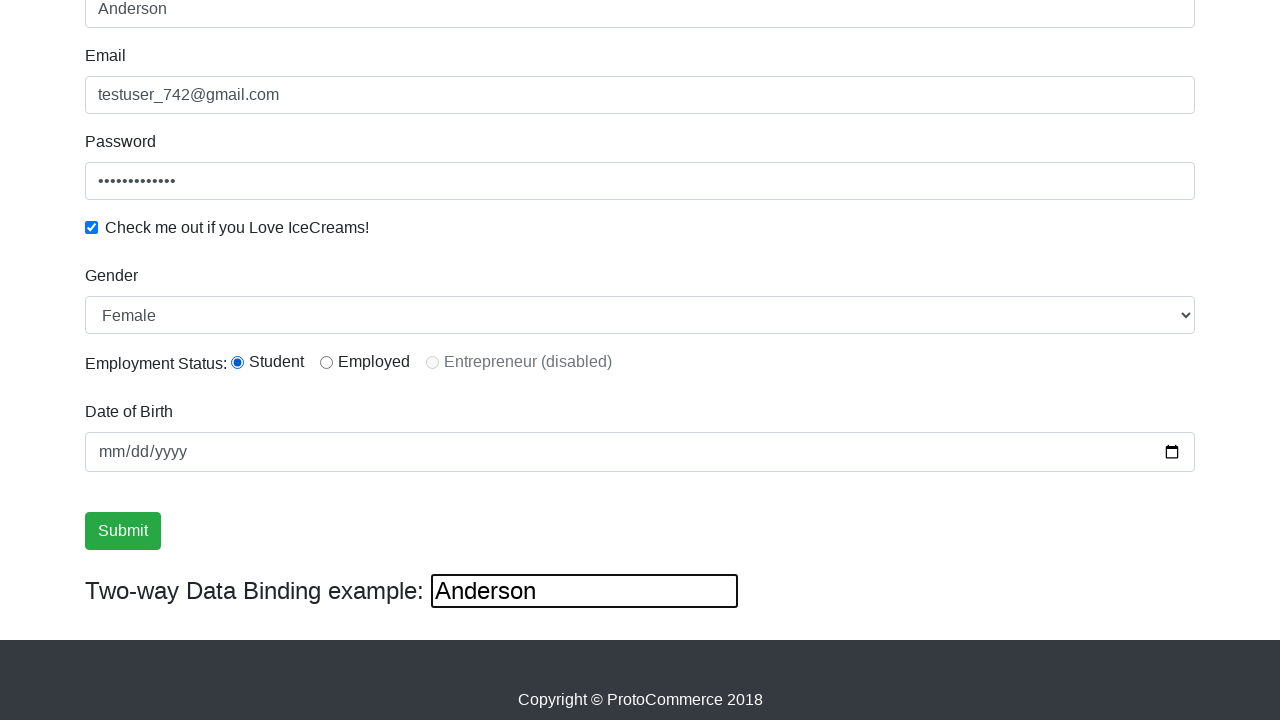

Cleared the second name field on (//input[@name='name'])[2]
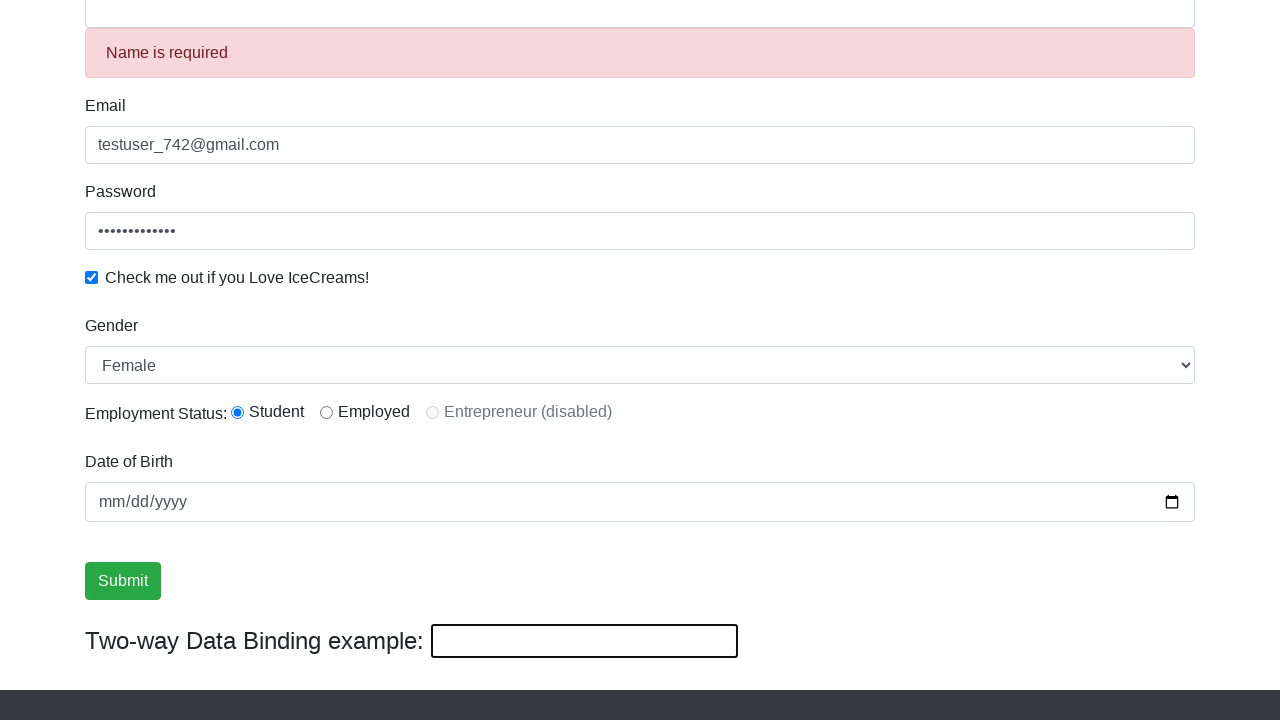

Success message appeared on page
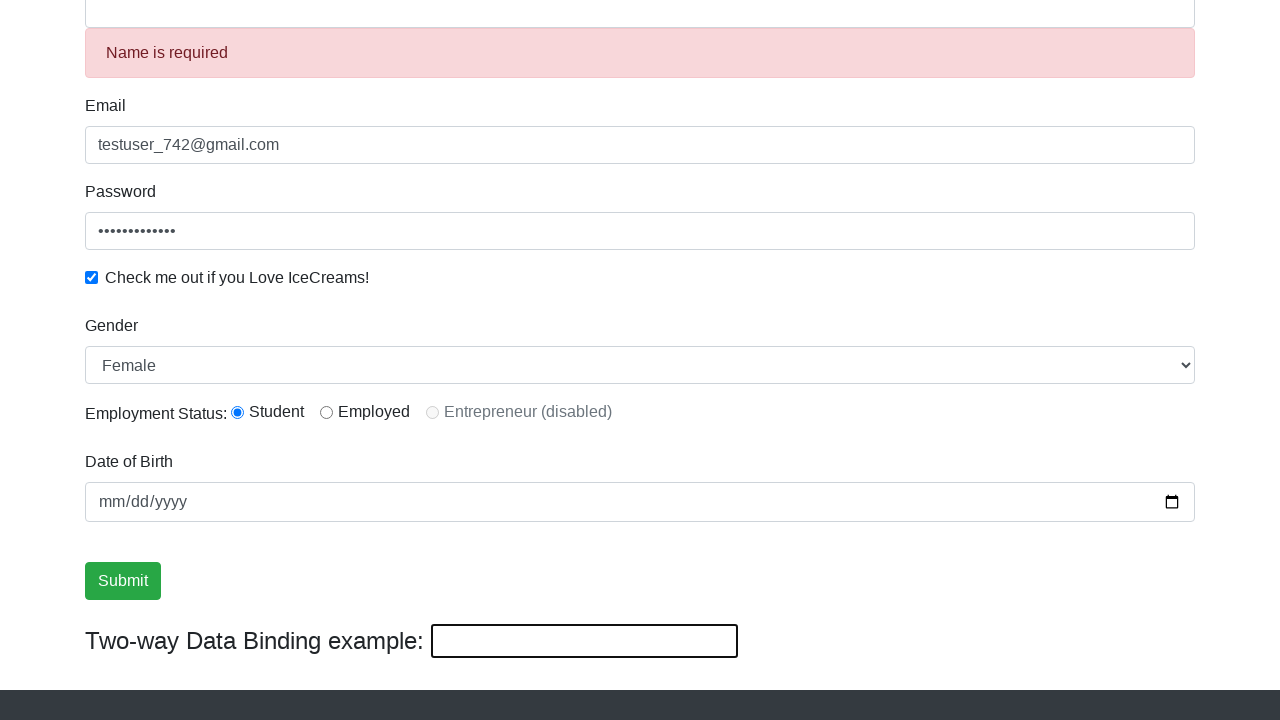

Retrieved success message text
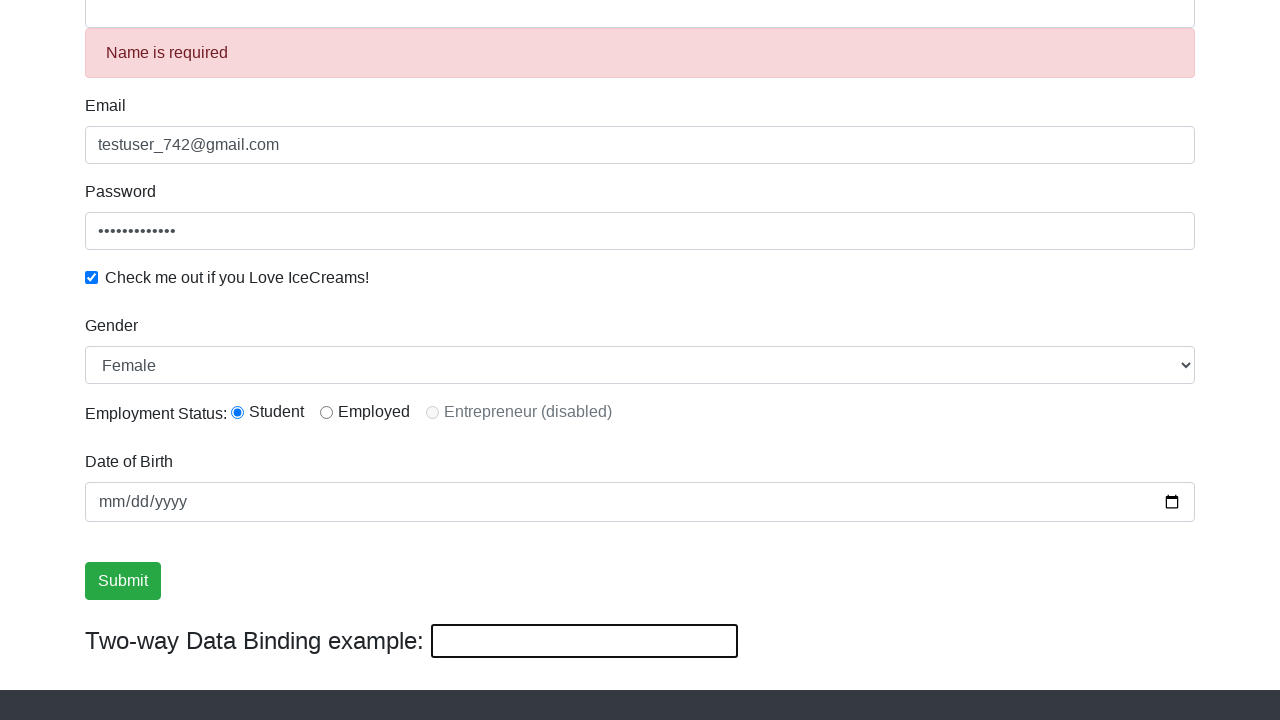

Verified 'Success!' text is present in message
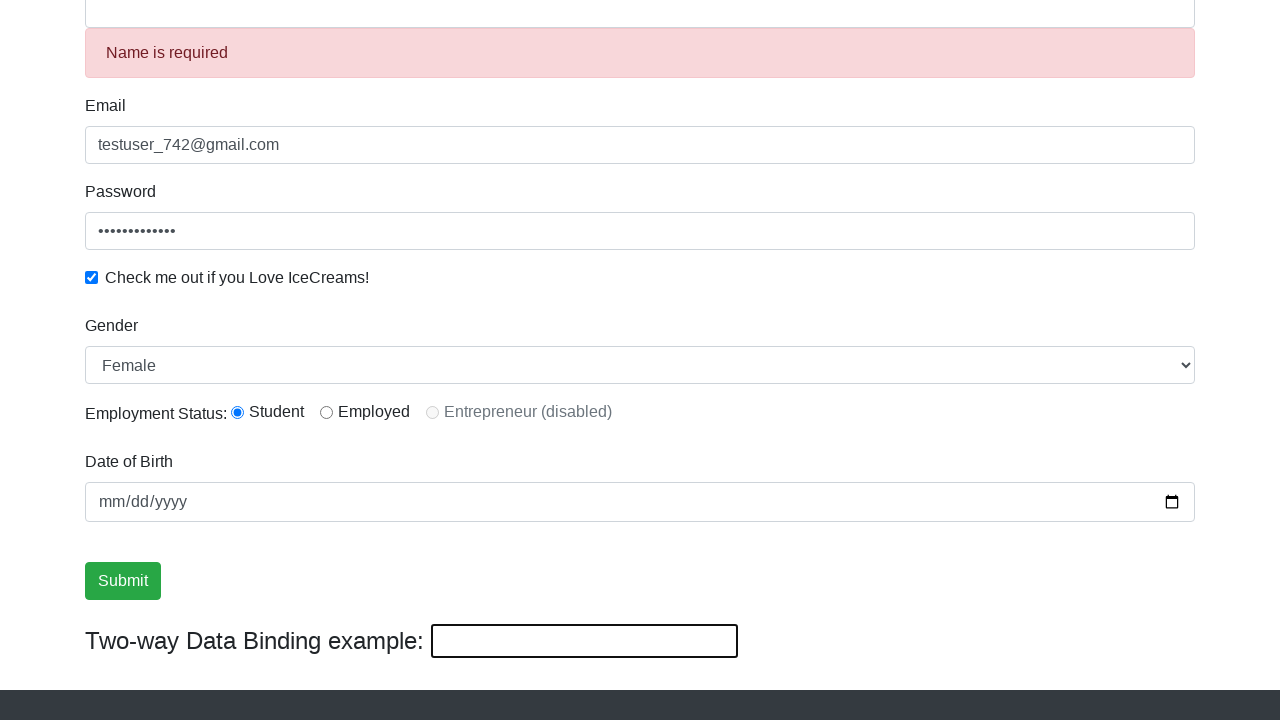

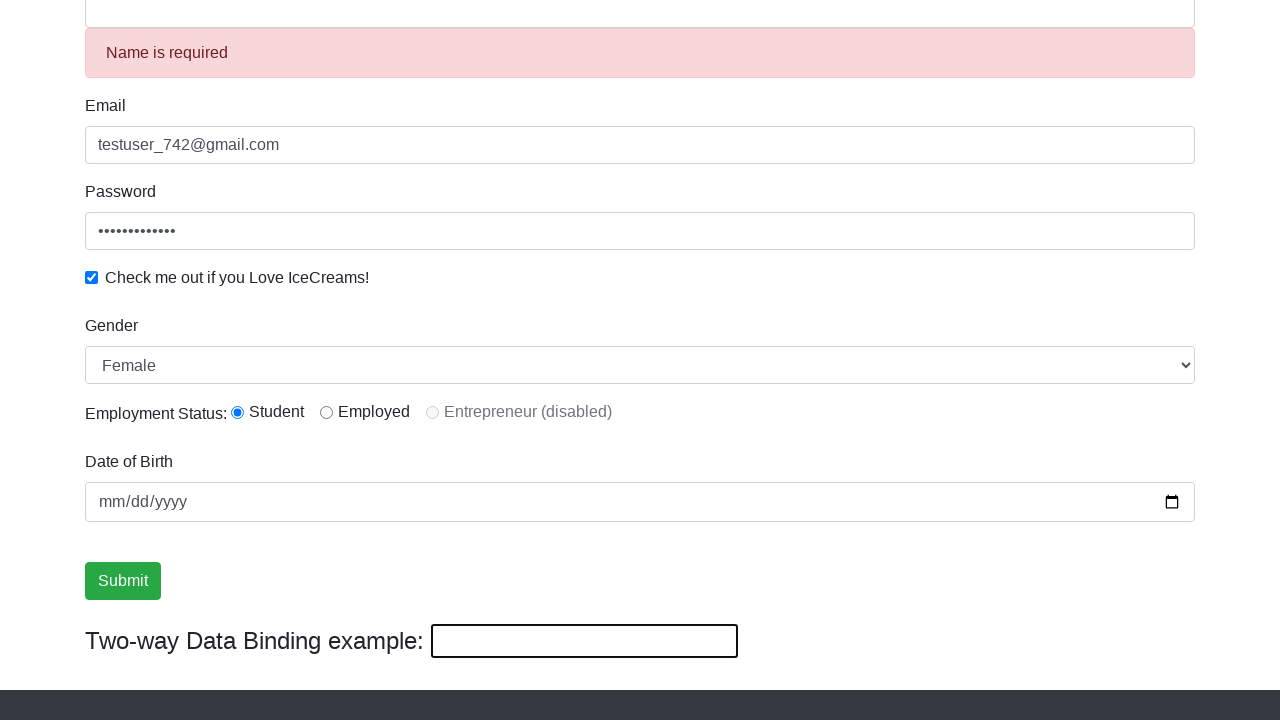